Tests file upload functionality on a demo signup page by selecting a file through the file input element

Starting URL: https://qavbox.github.io/demo/signup/

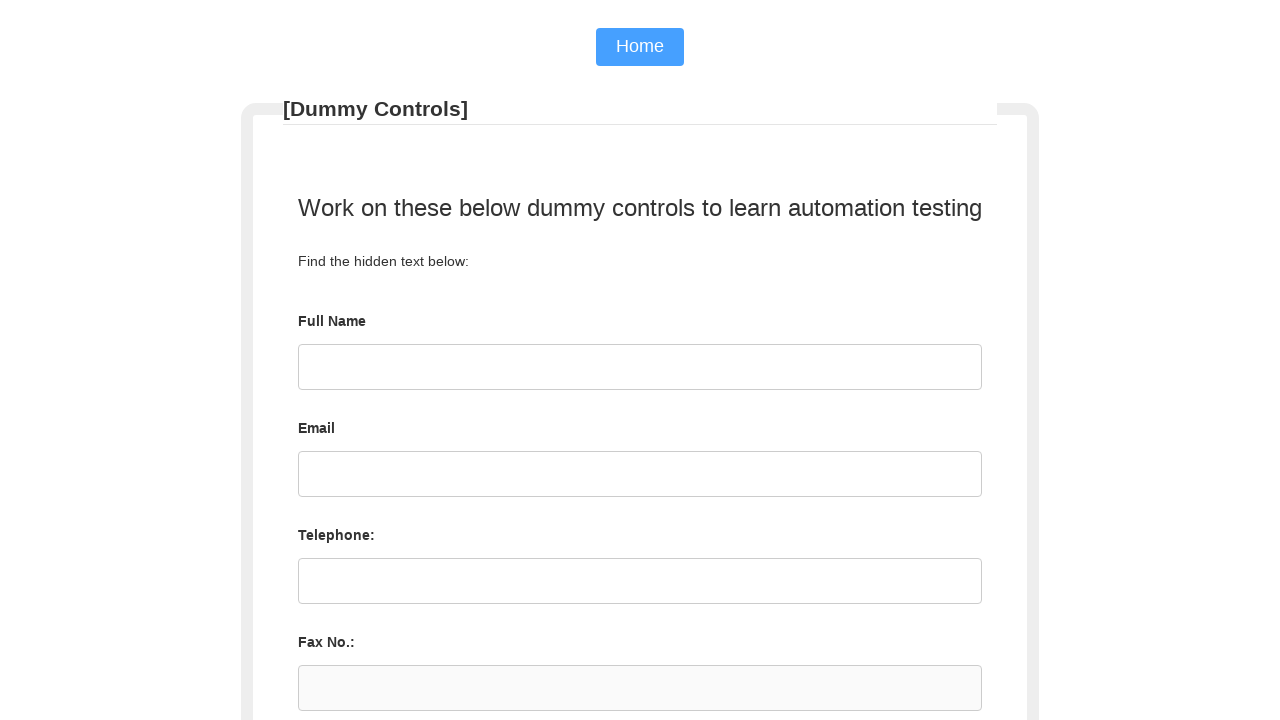

Set viewport size to 1920x1080
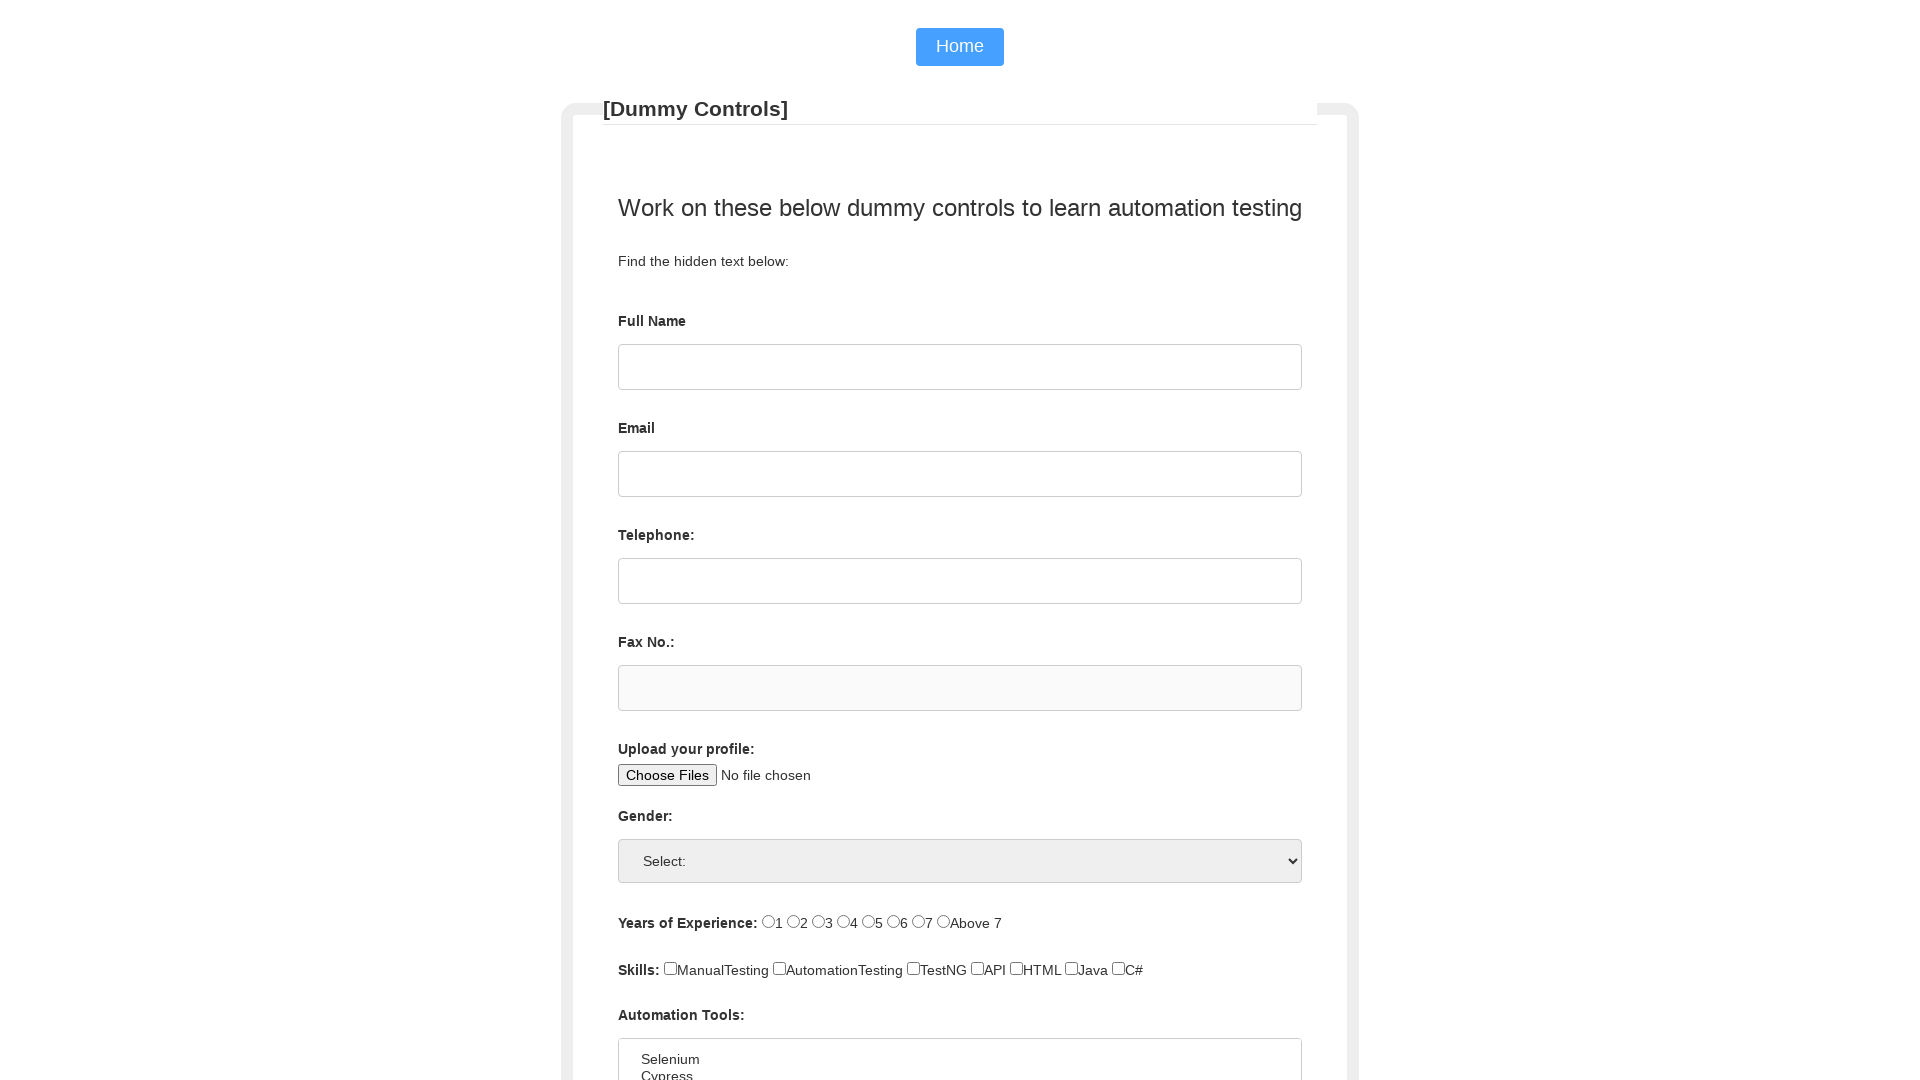

Created temporary test file for upload
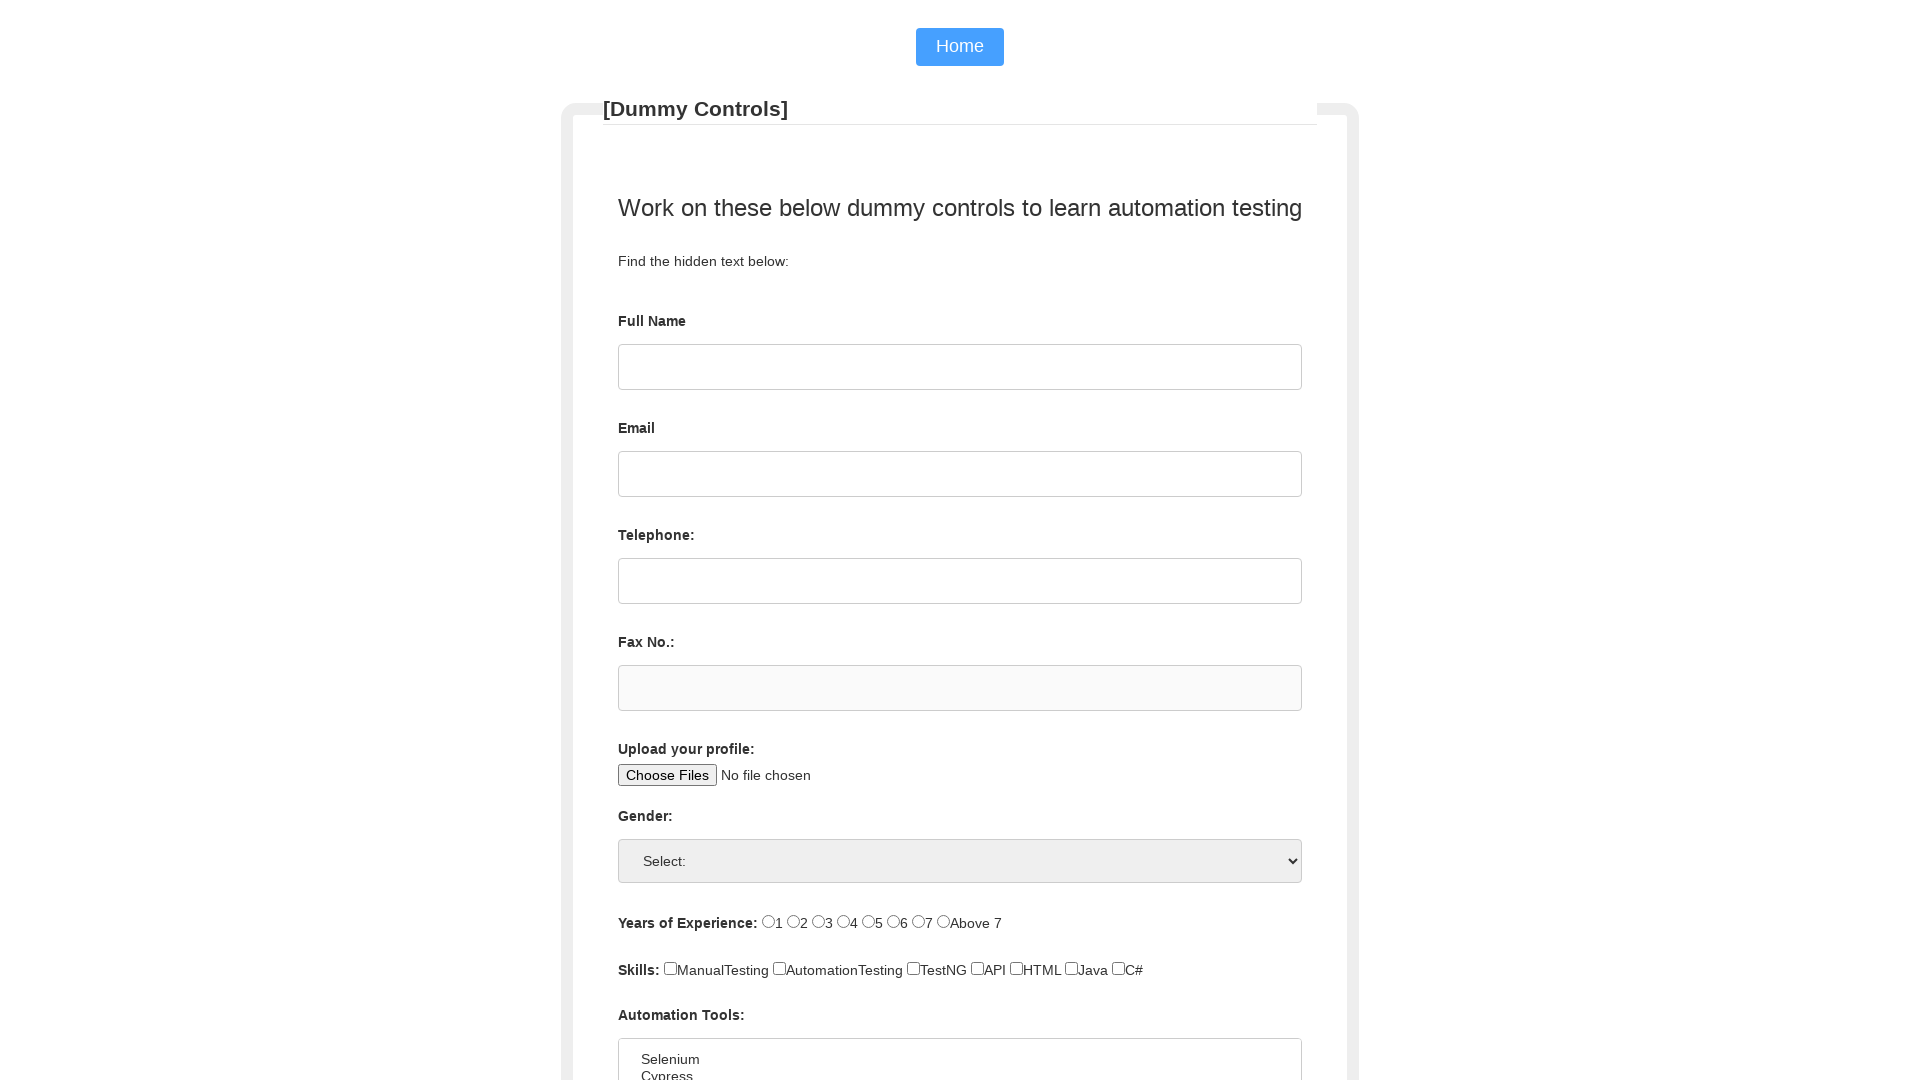

Selected test file through file input element
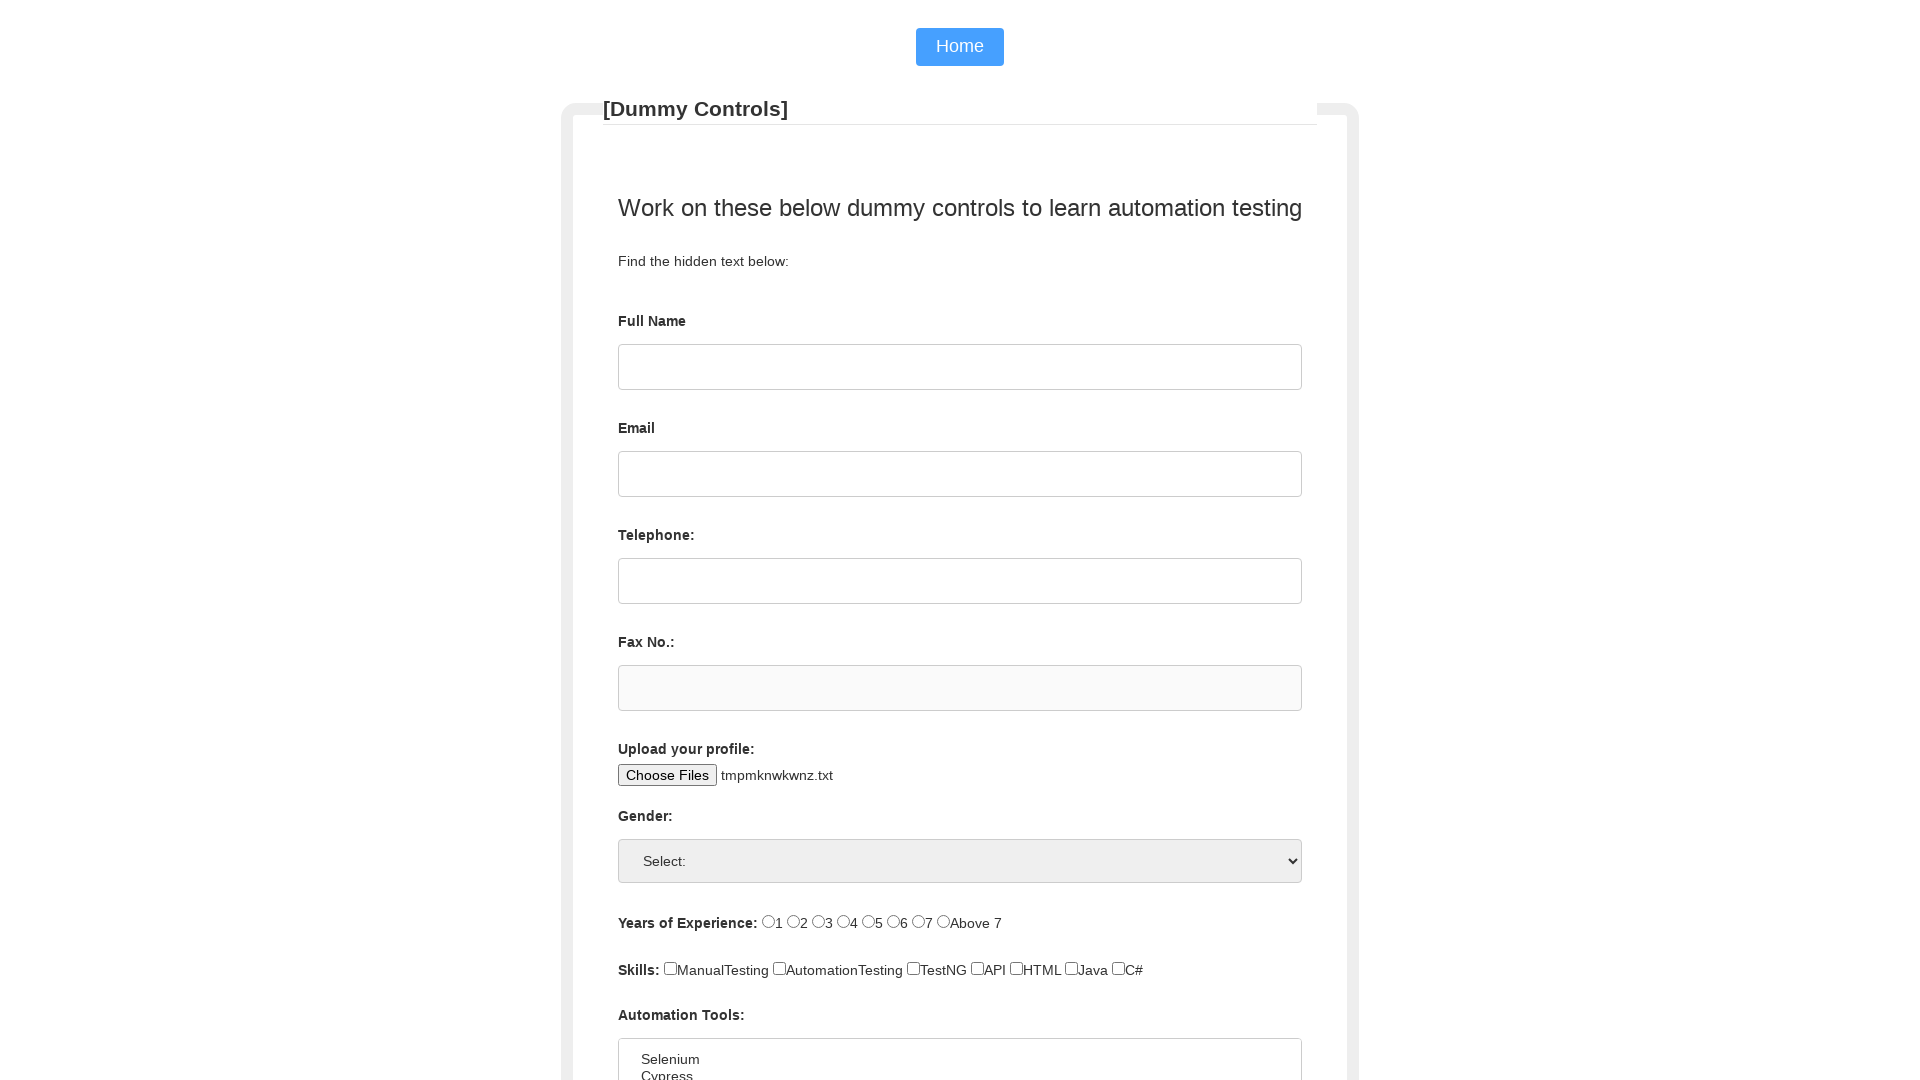

Waited 2 seconds to observe file upload
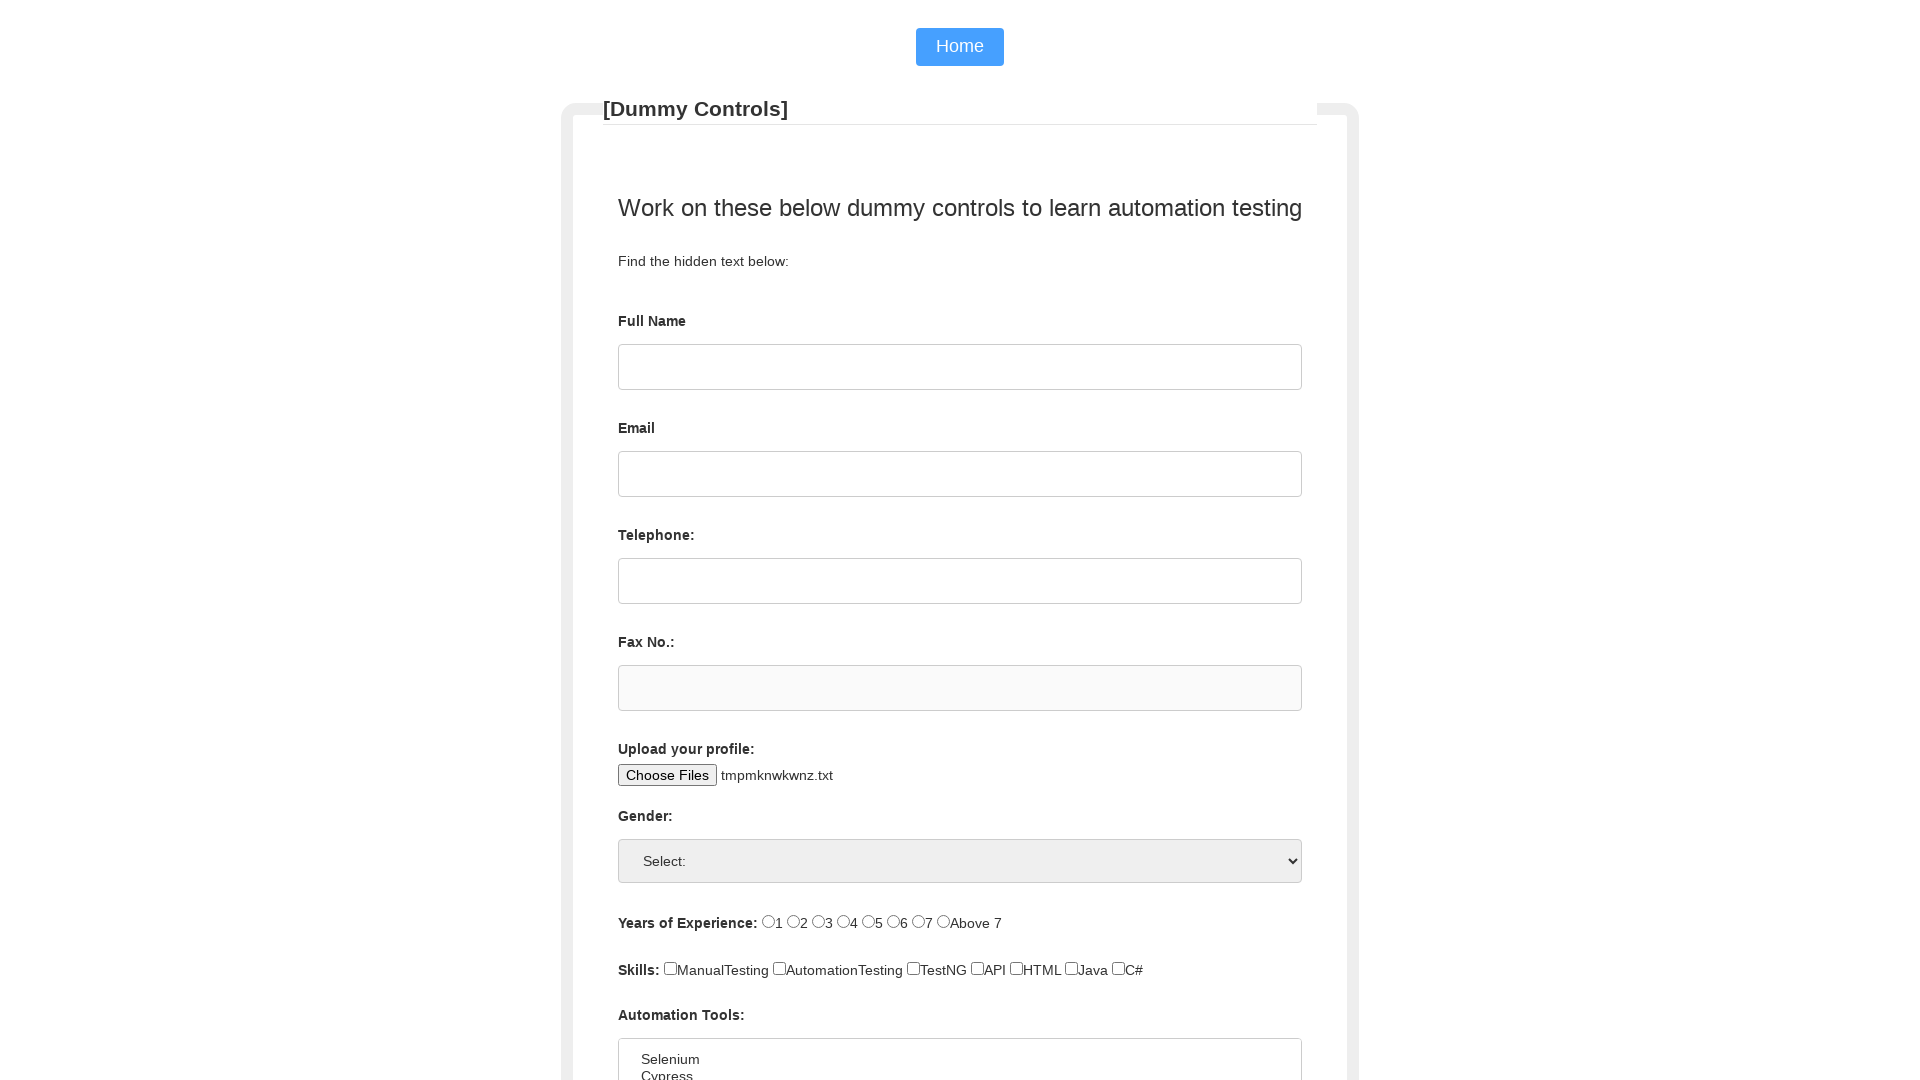

Cleaned up temporary test file
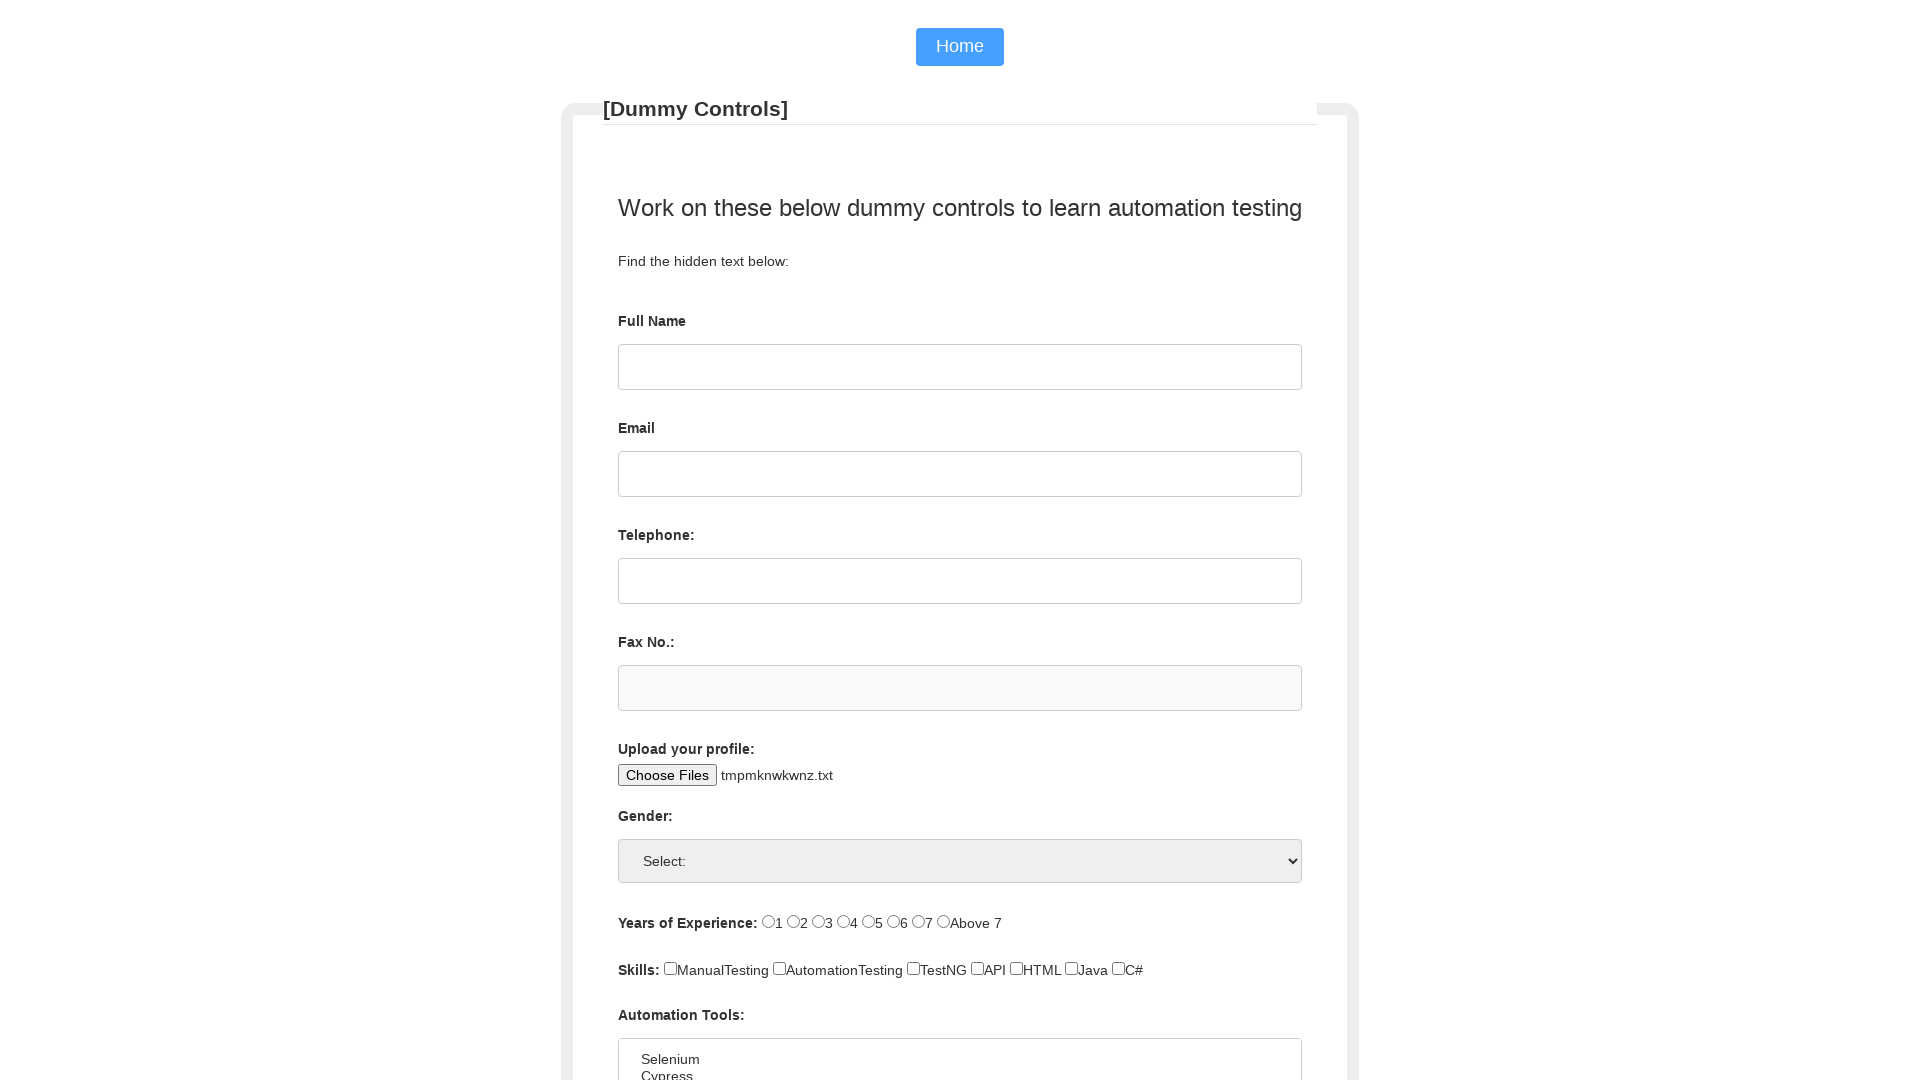

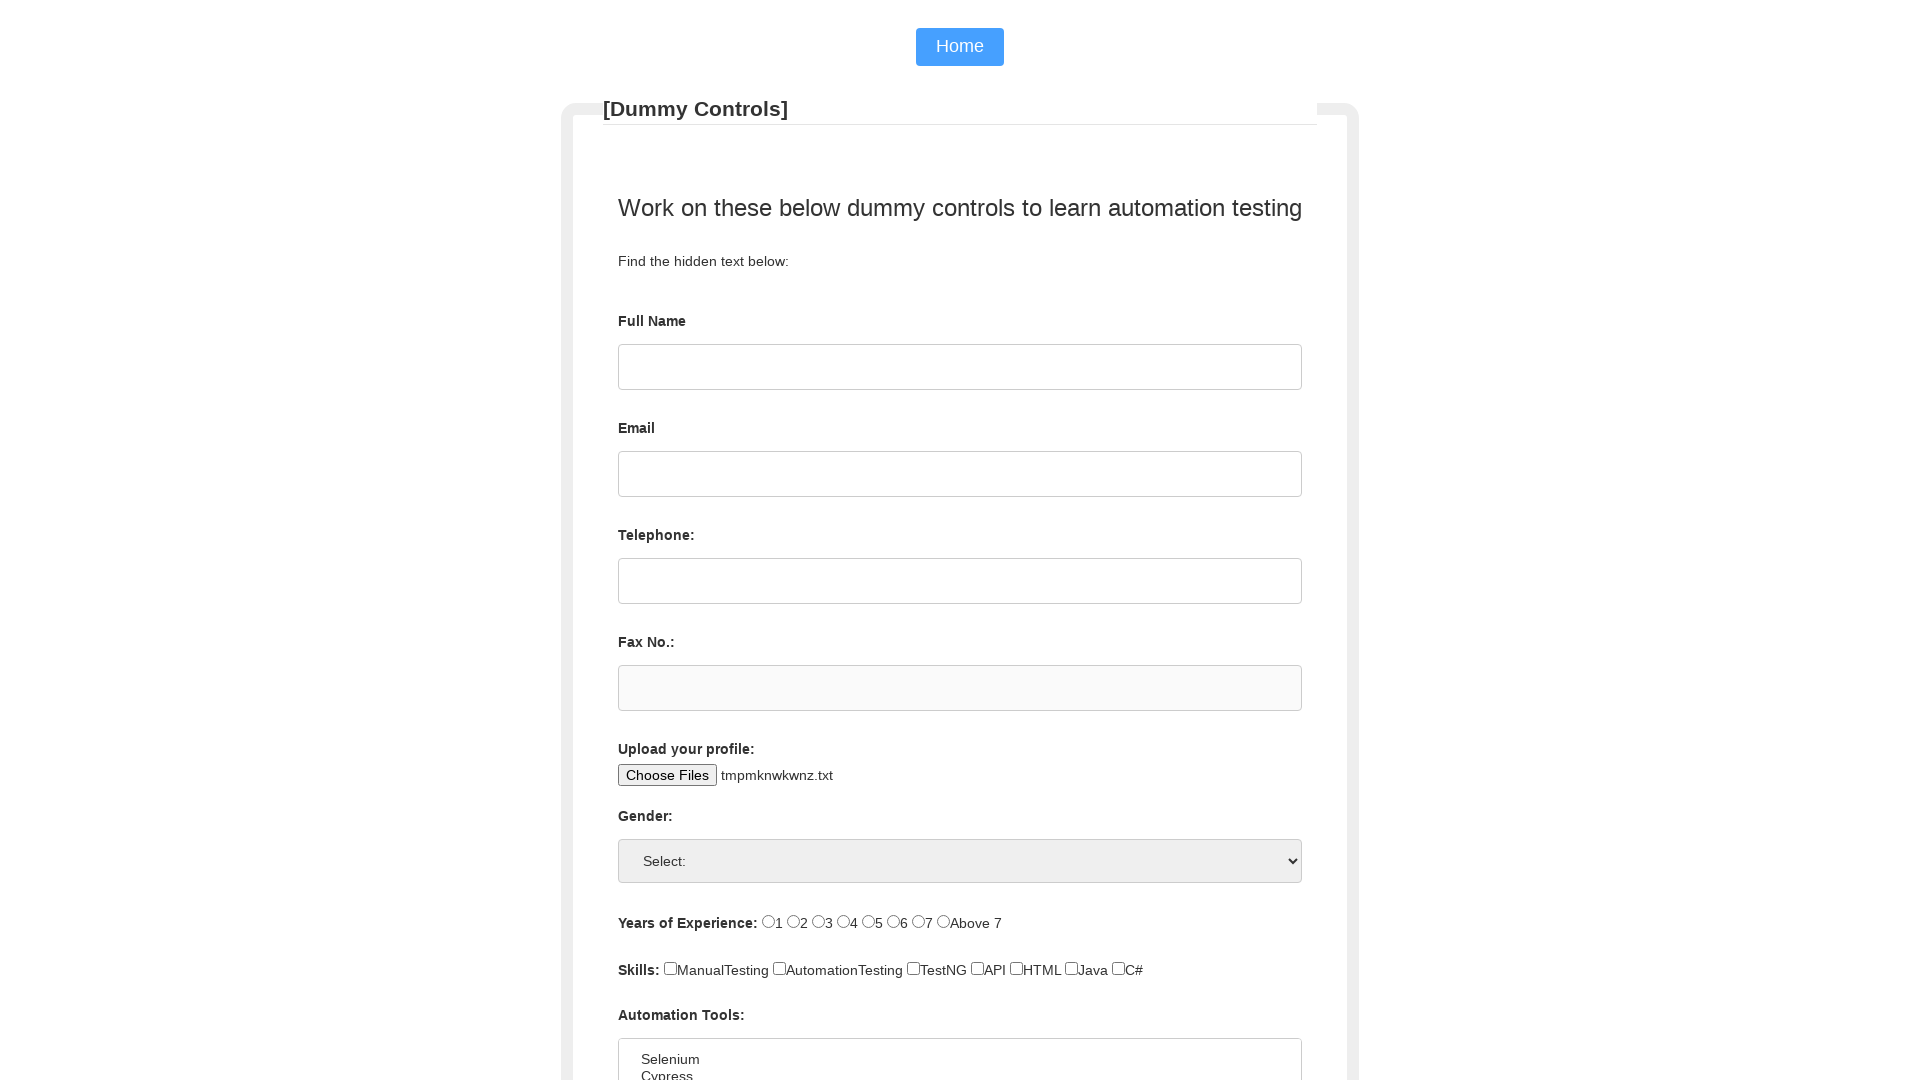